Tests an e-commerce site by searching for products, adding items to cart based on specific criteria, and proceeding to checkout

Starting URL: https://rahulshettyacademy.com/seleniumPractise/#/

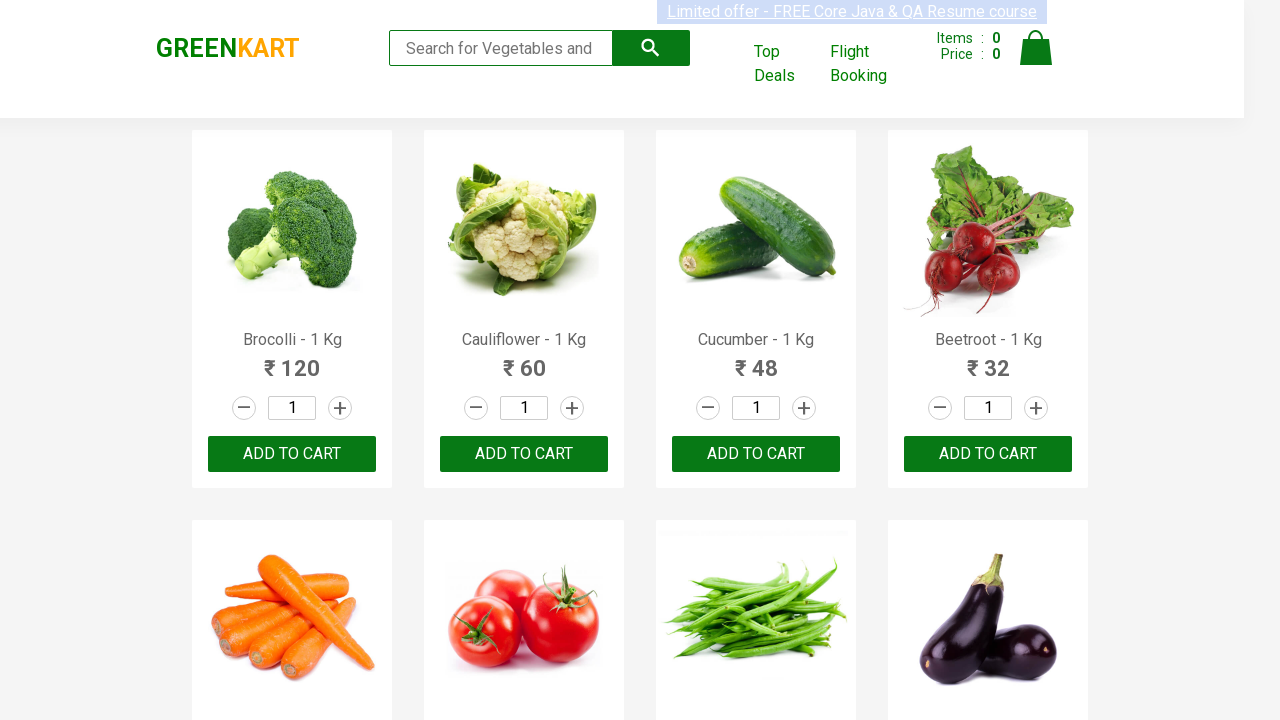

Filled search field with 'ca' to filter products on .search-keyword
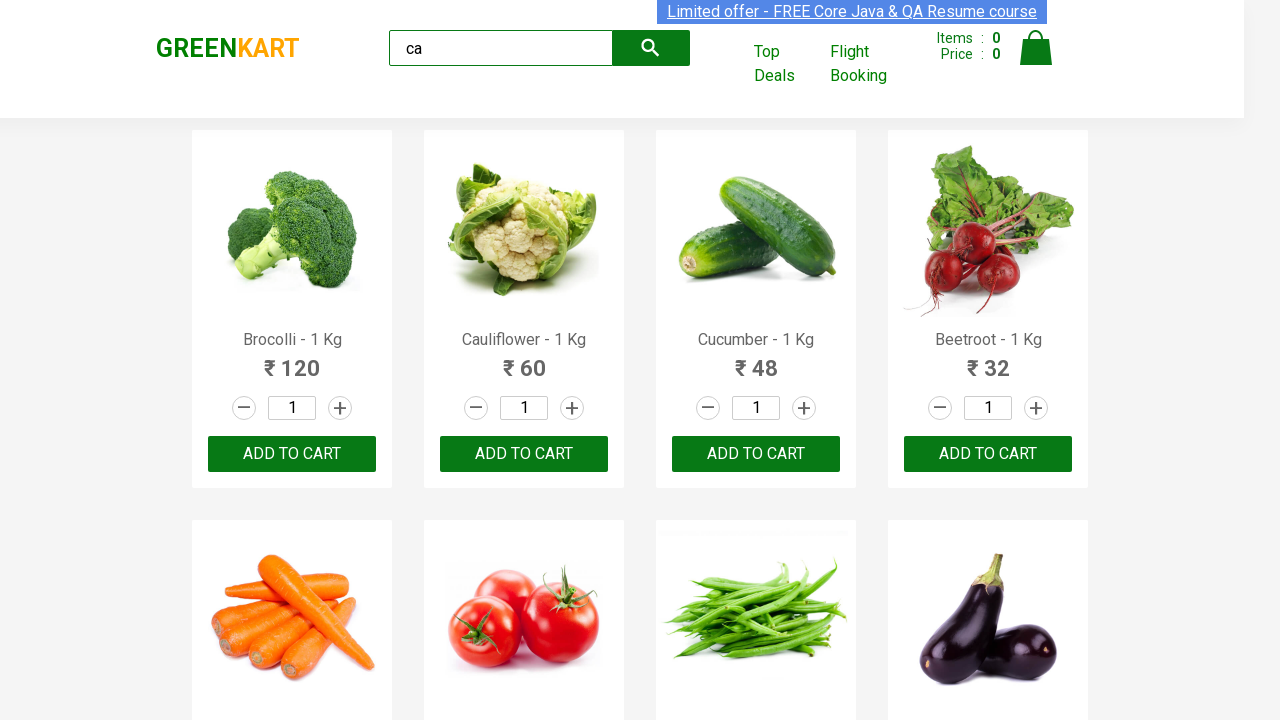

Waited for filtered products to be visible
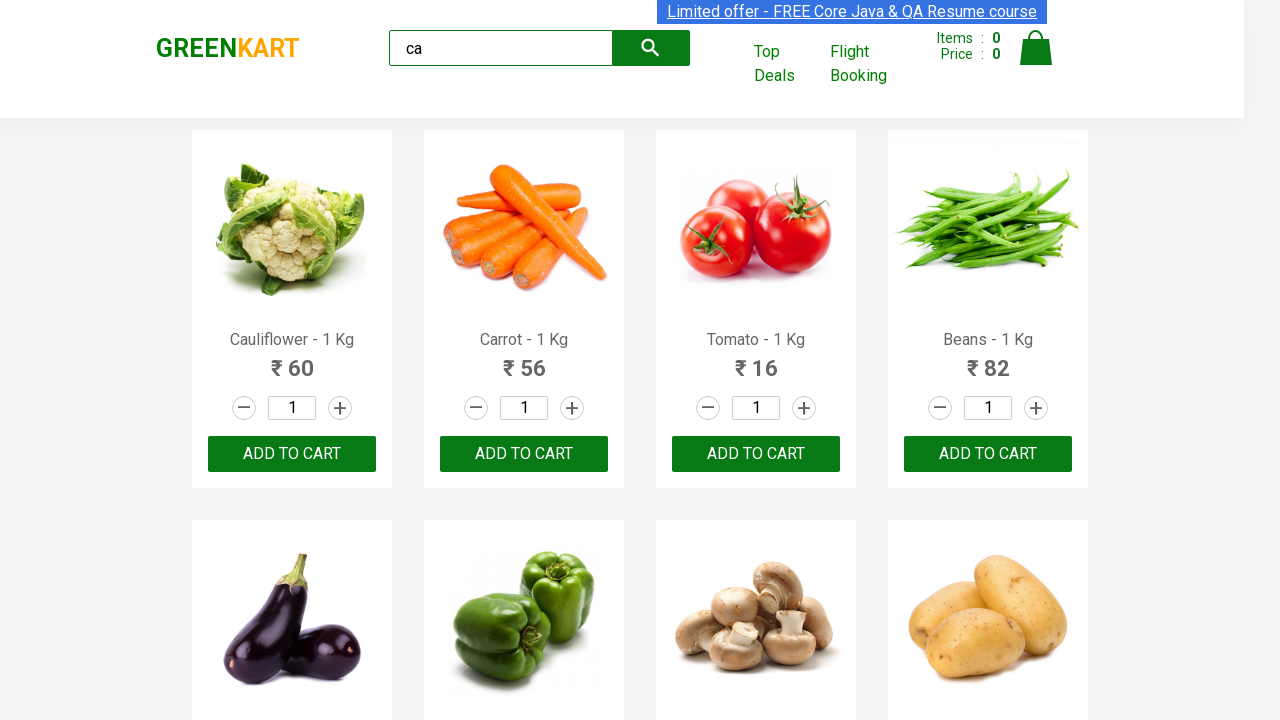

Clicked 'ADD TO CART' button on the third visible product at (756, 454) on .products .product >> nth=2 >> internal:text="ADD TO CART"i
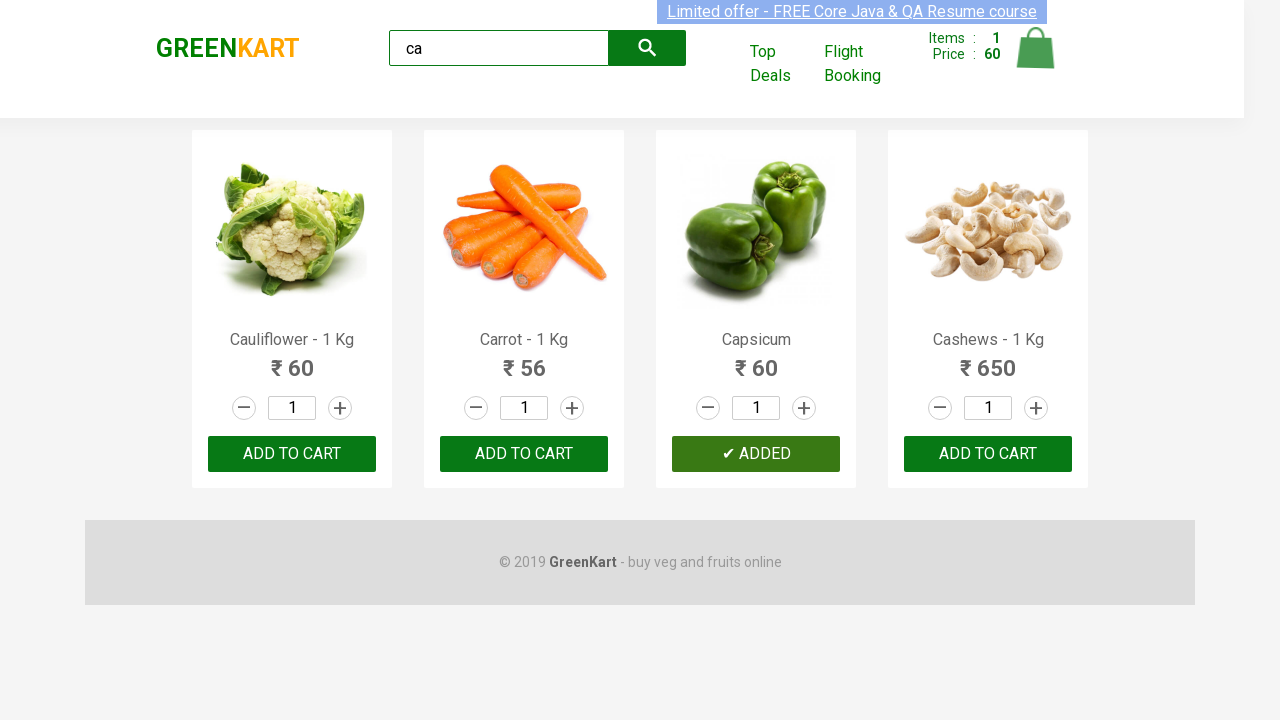

Found and clicked 'ADD TO CART' for Cashews product at (988, 454) on .products .product >> nth=3 >> button
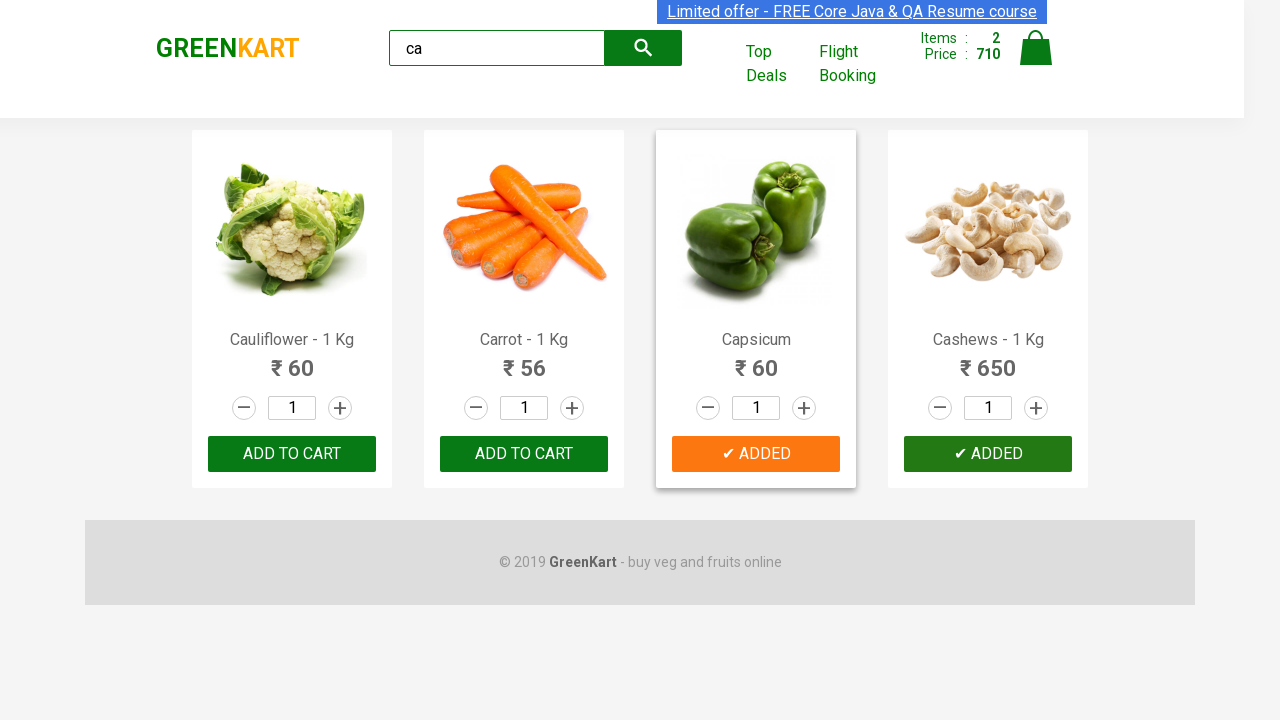

Clicked cart icon to view cart at (1036, 48) on .cart-icon > img
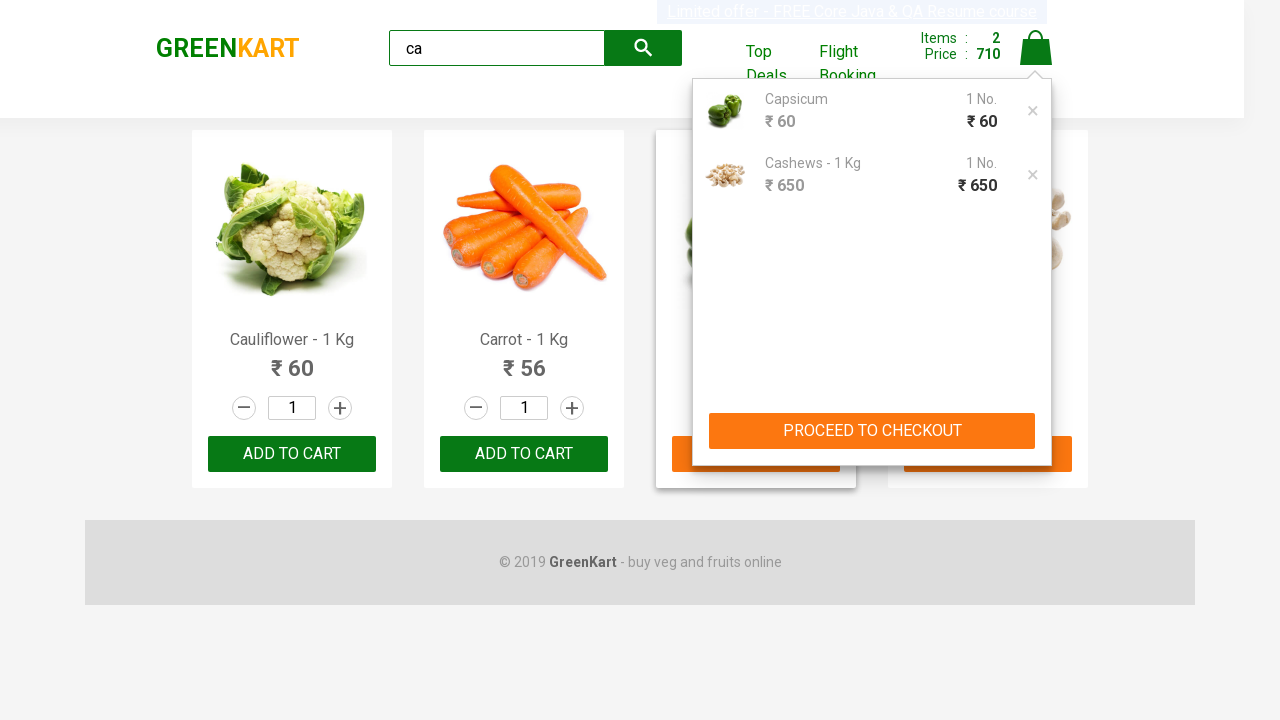

Clicked 'PROCEED TO CHECKOUT' button to begin checkout process at (872, 431) on internal:text="PROCEED TO CHECKOUT"i
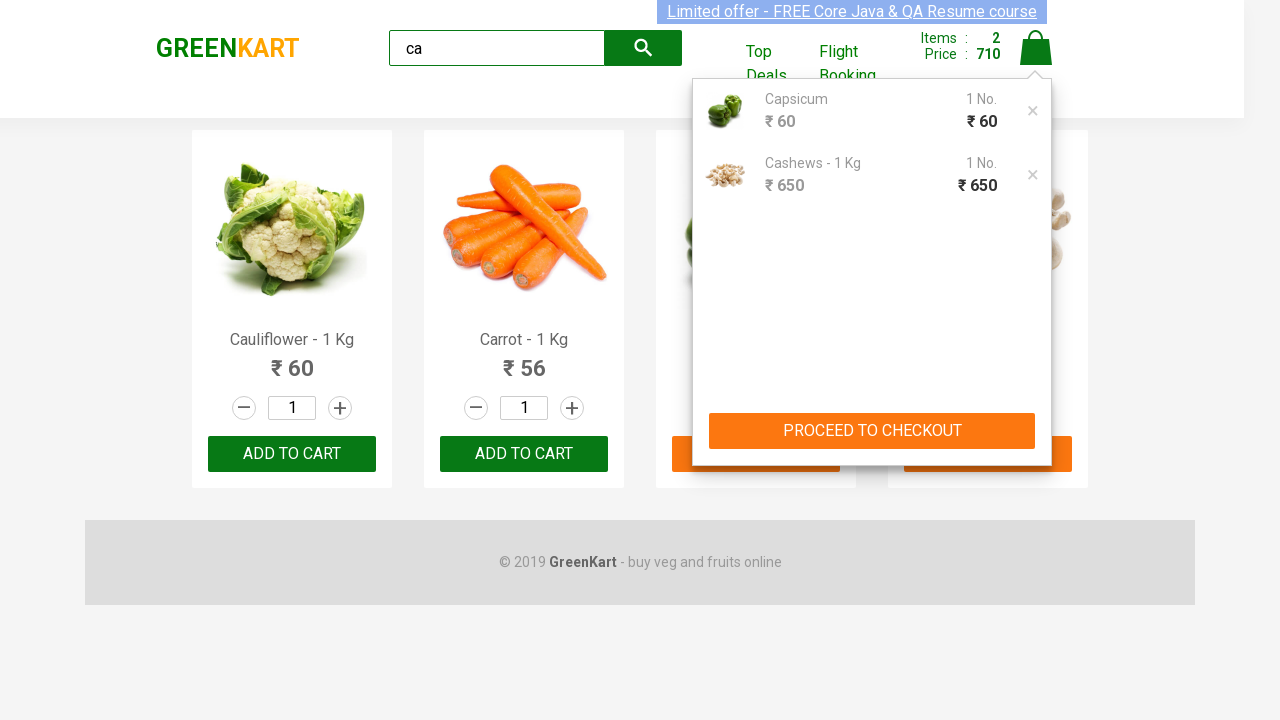

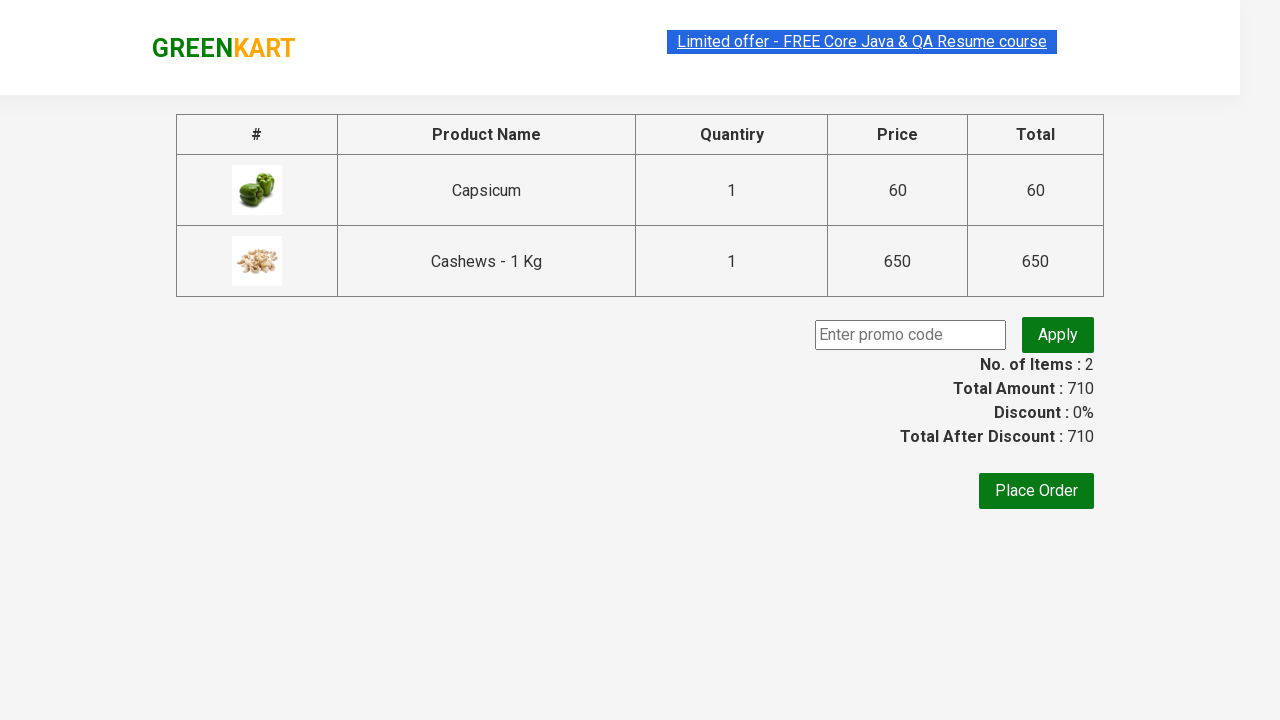